Tests drag and drop functionality by dragging element A onto element B

Starting URL: https://the-internet.herokuapp.com/

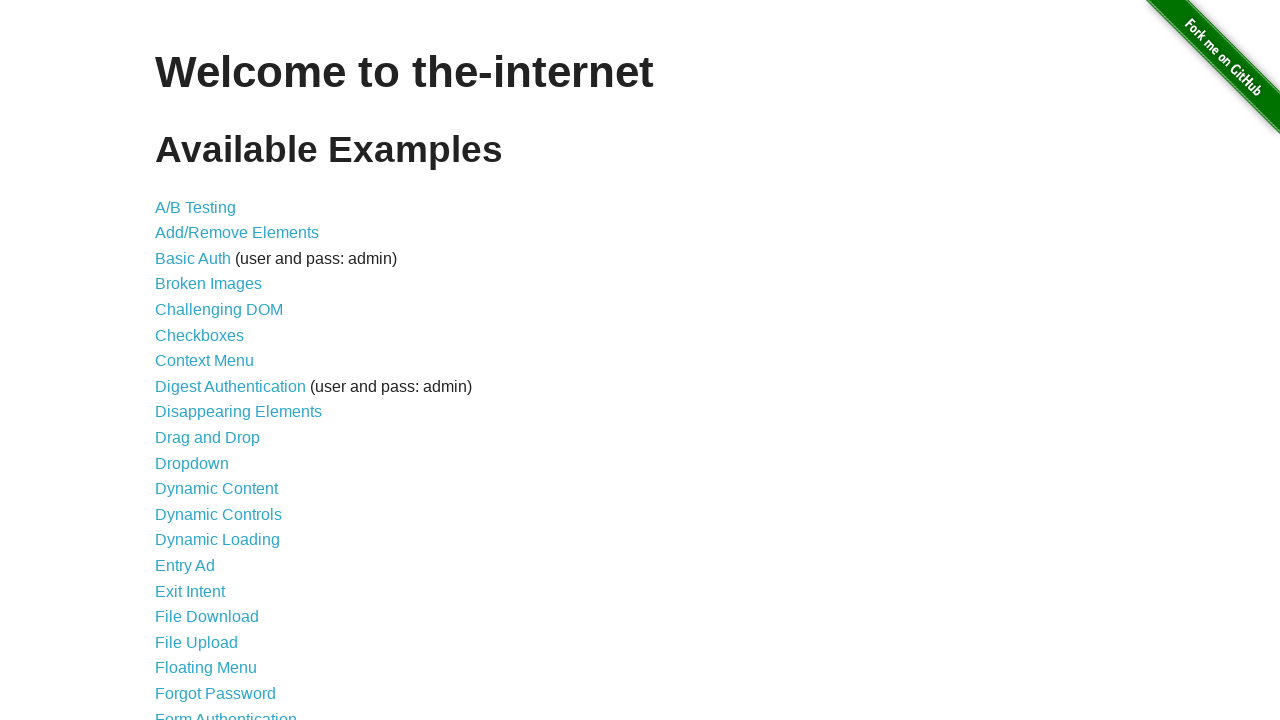

Clicked on Drag and Drop link at (208, 438) on a[href='/drag_and_drop']
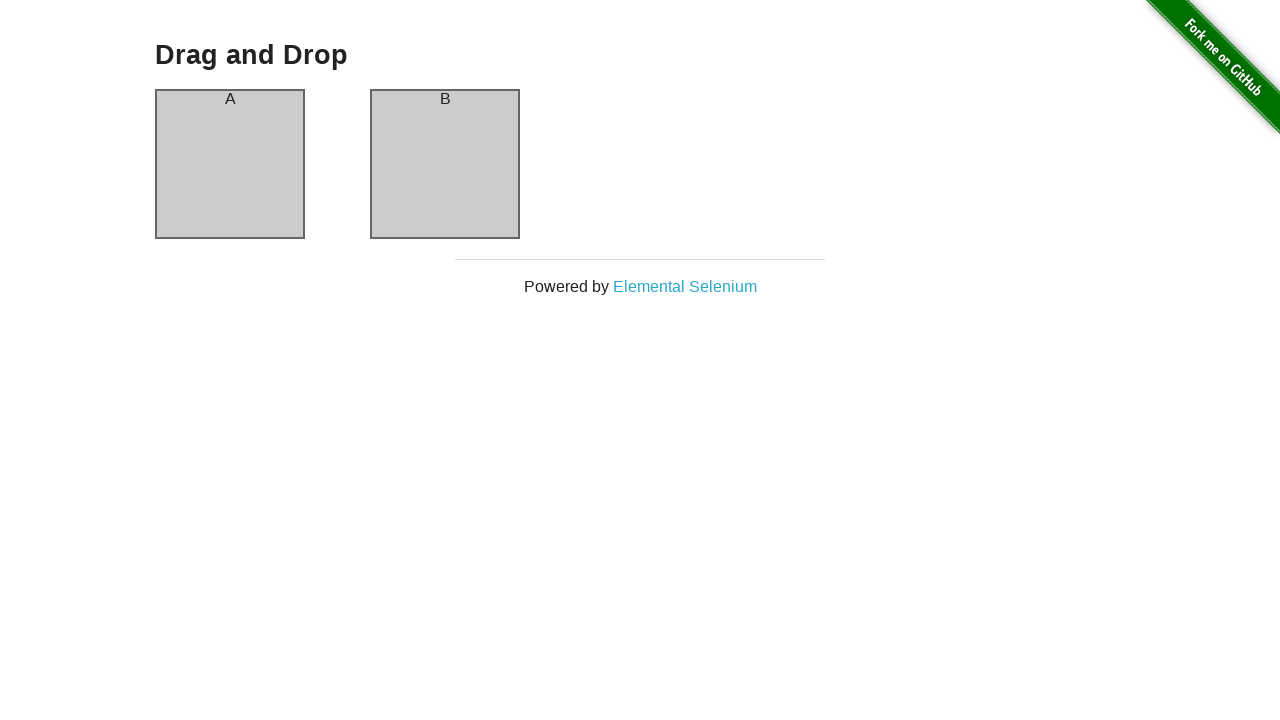

Dragged element A onto element B at (445, 164)
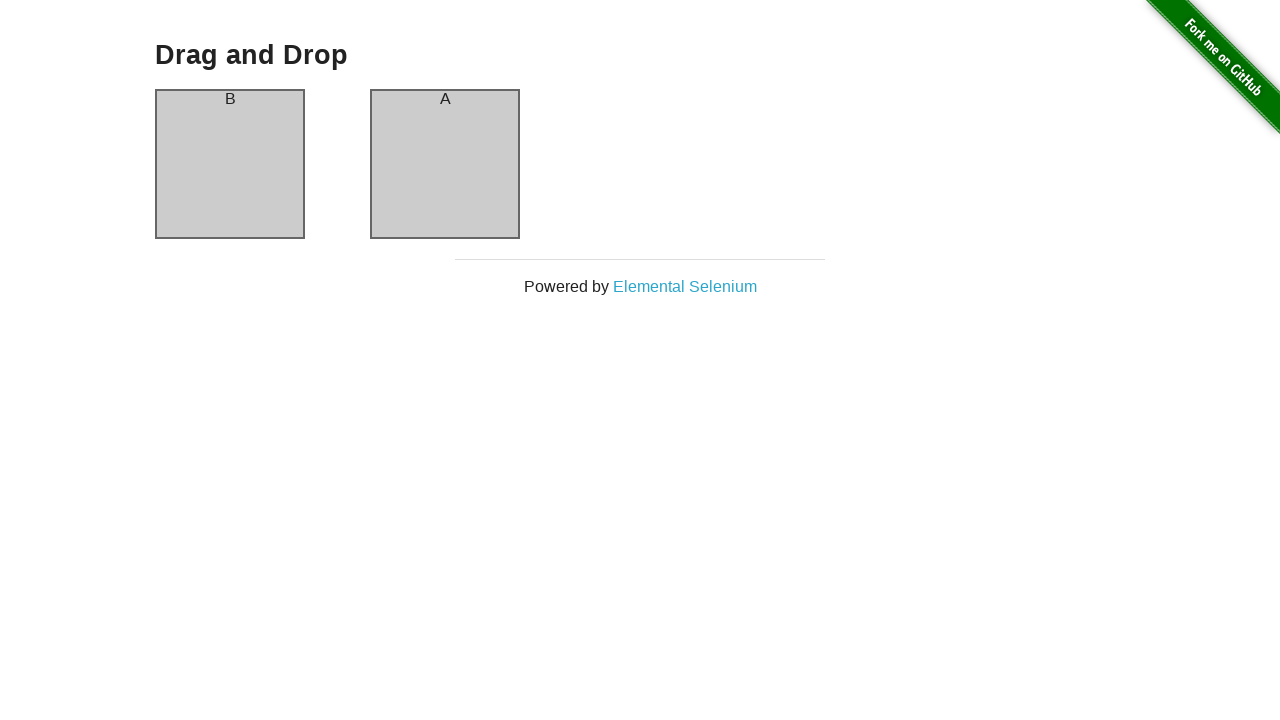

Waited for page to update after drag and drop
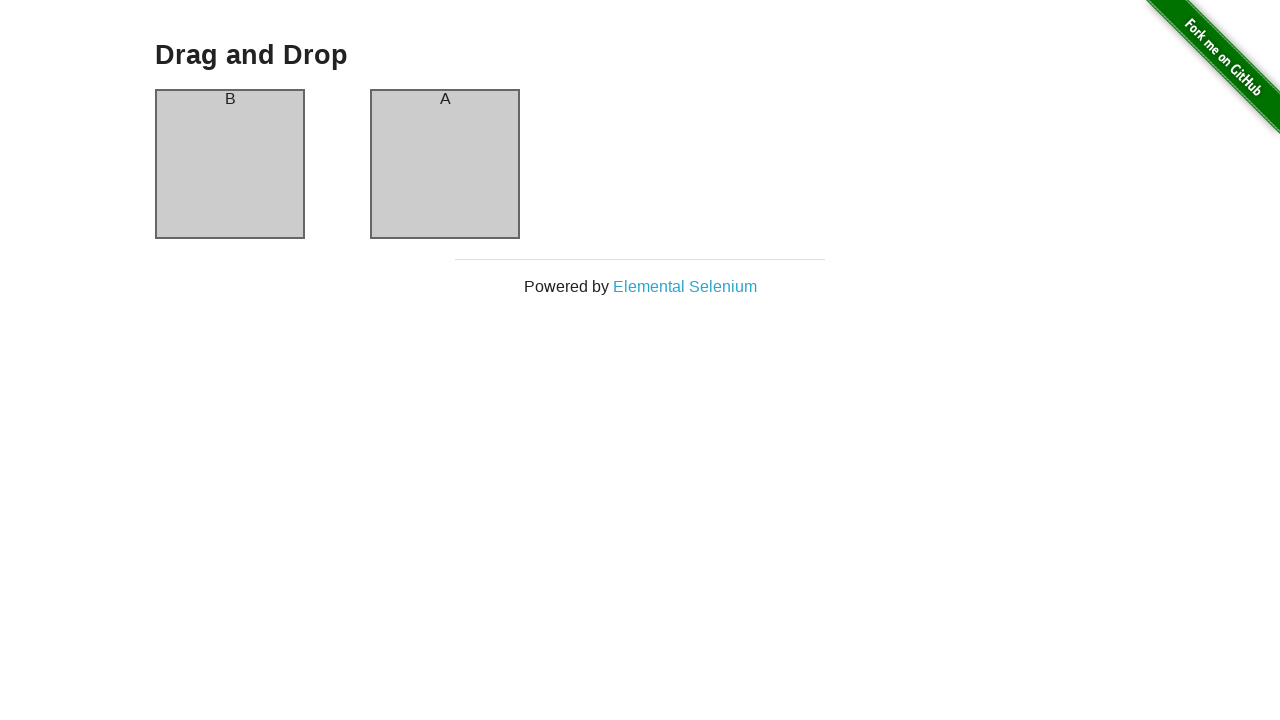

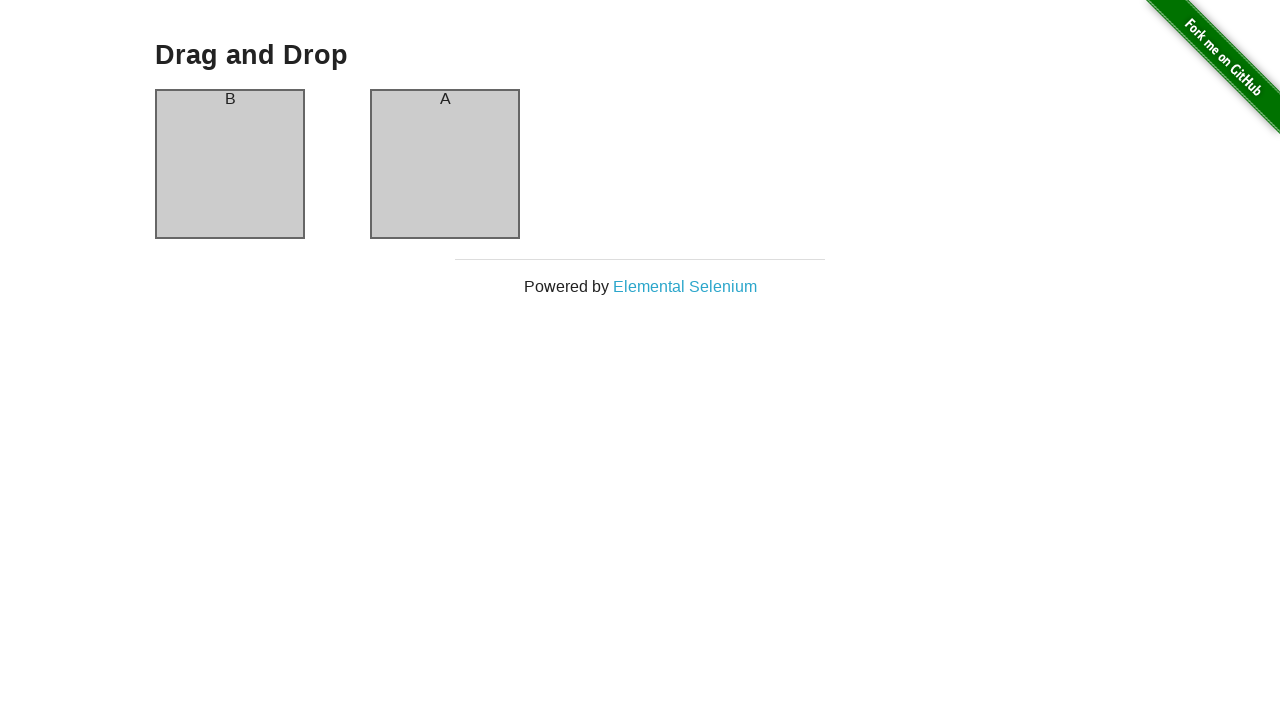